Tests inputting text into a disabled field using JavaScript execution to bypass the disabled attribute

Starting URL: https://seleniumpractise.blogspot.com/2016/09/how-to-work-with-disable-textbox-or.html

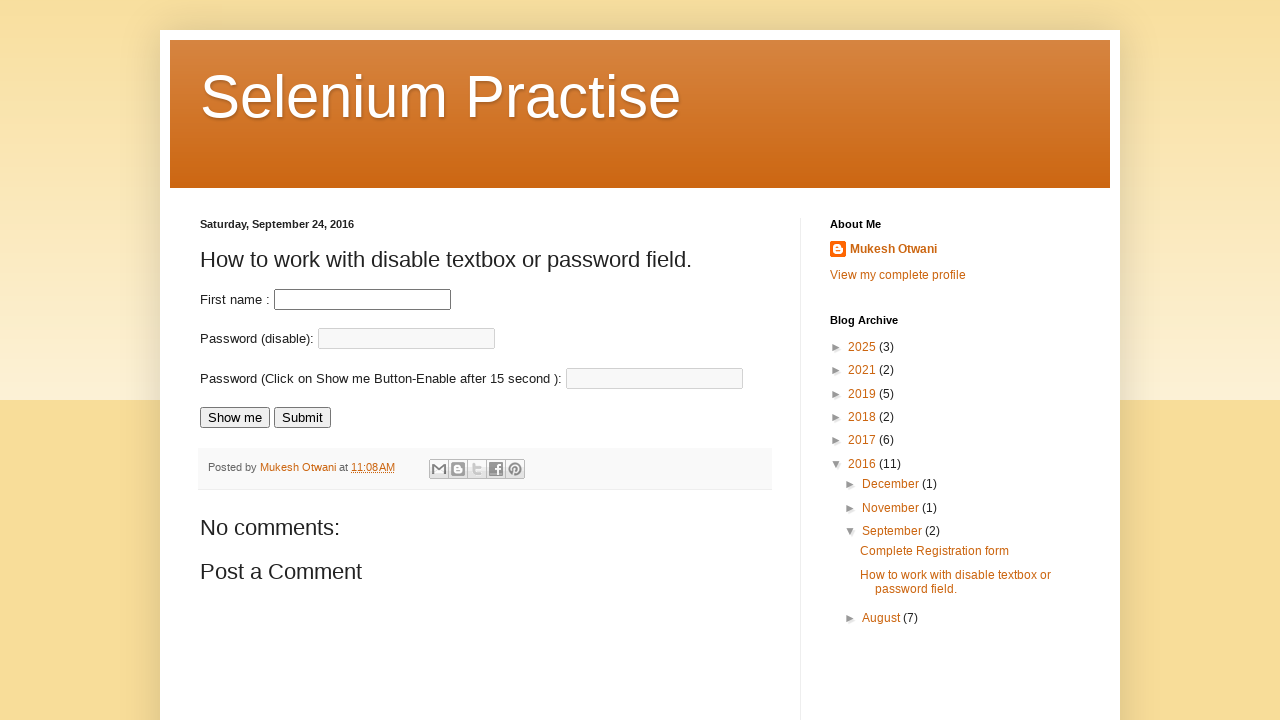

Checked if password field is enabled
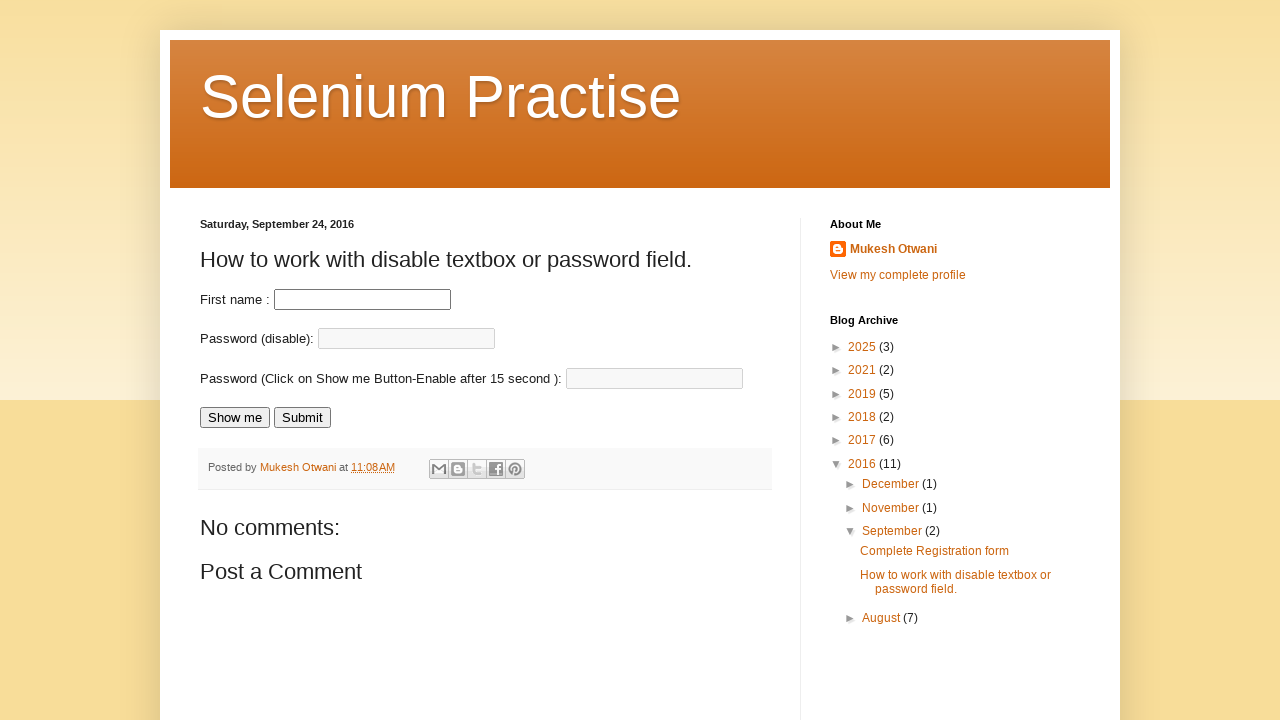

Used JavaScript to input 'Password@1234' into disabled password field
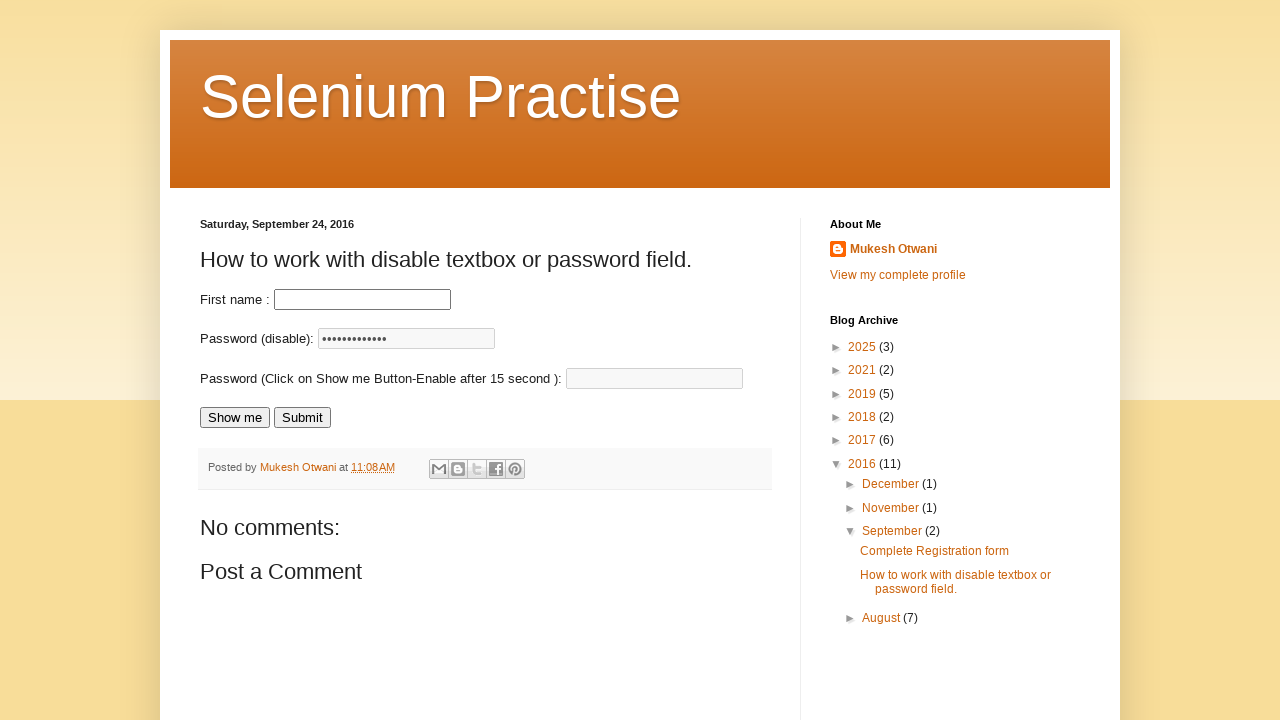

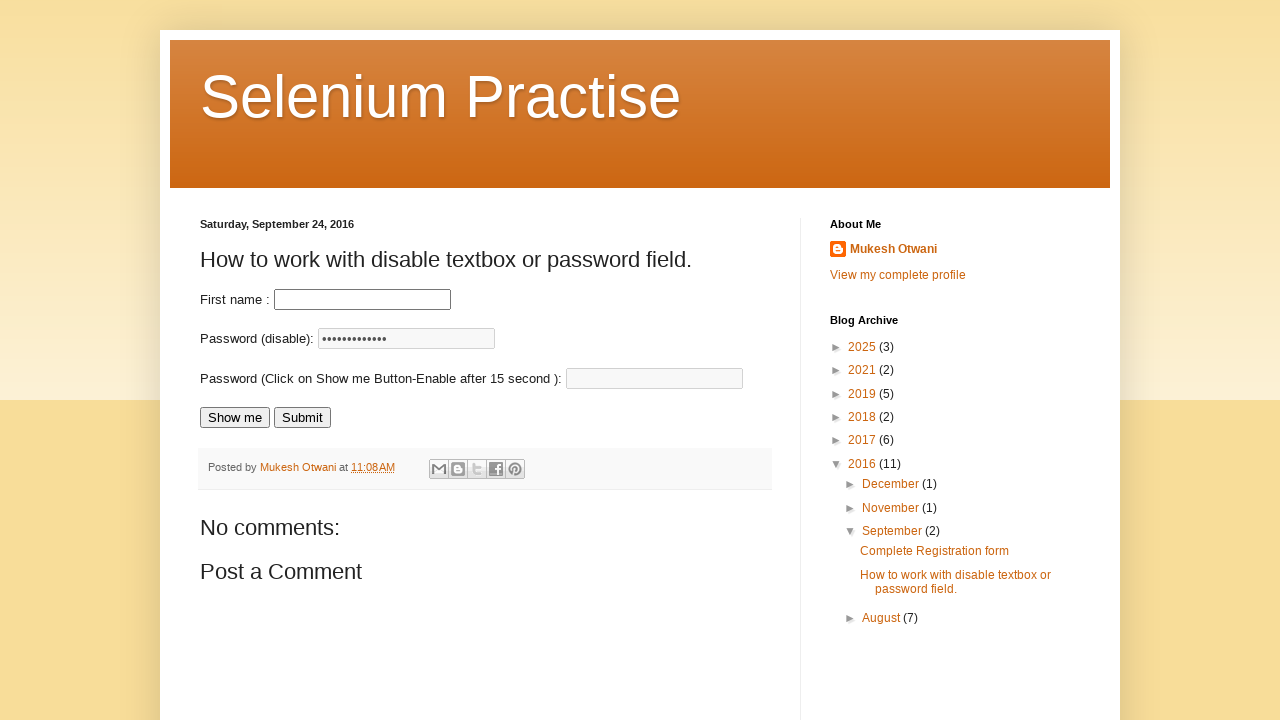